Tests that whitespace is trimmed from edited todo text

Starting URL: https://demo.playwright.dev/todomvc

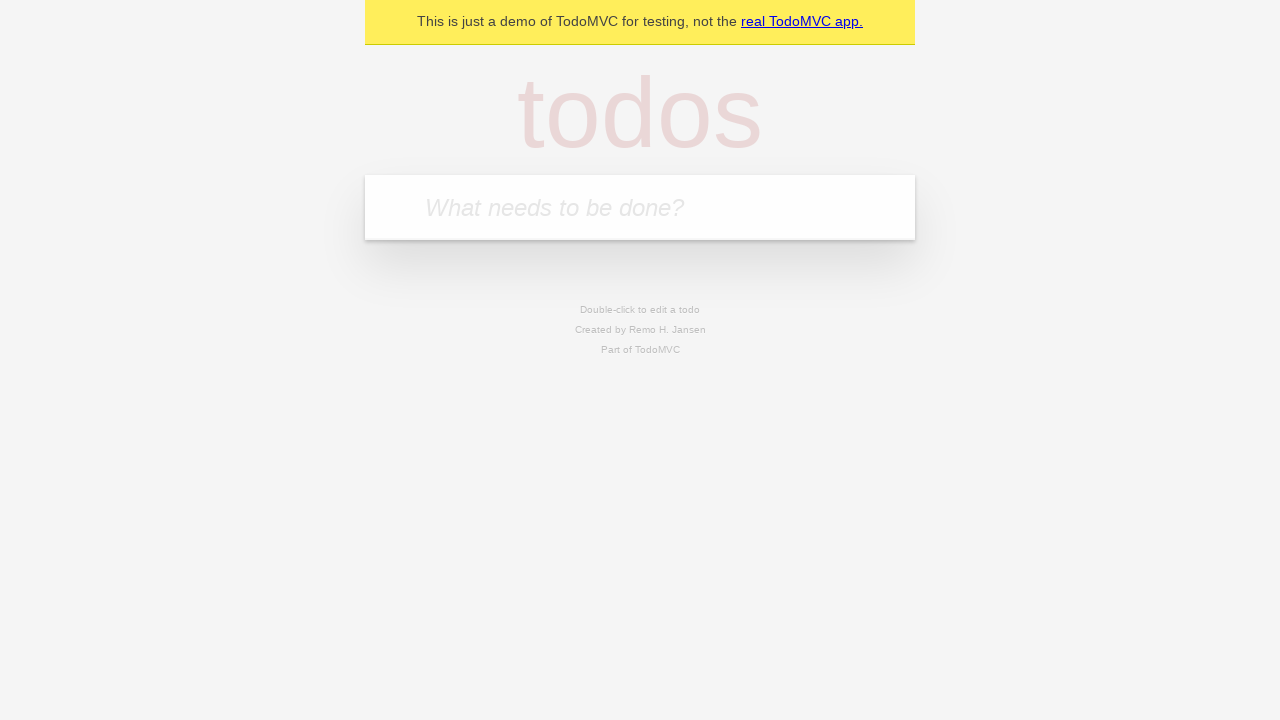

Filled todo input with 'buy some cheese' on internal:attr=[placeholder="What needs to be done?"i]
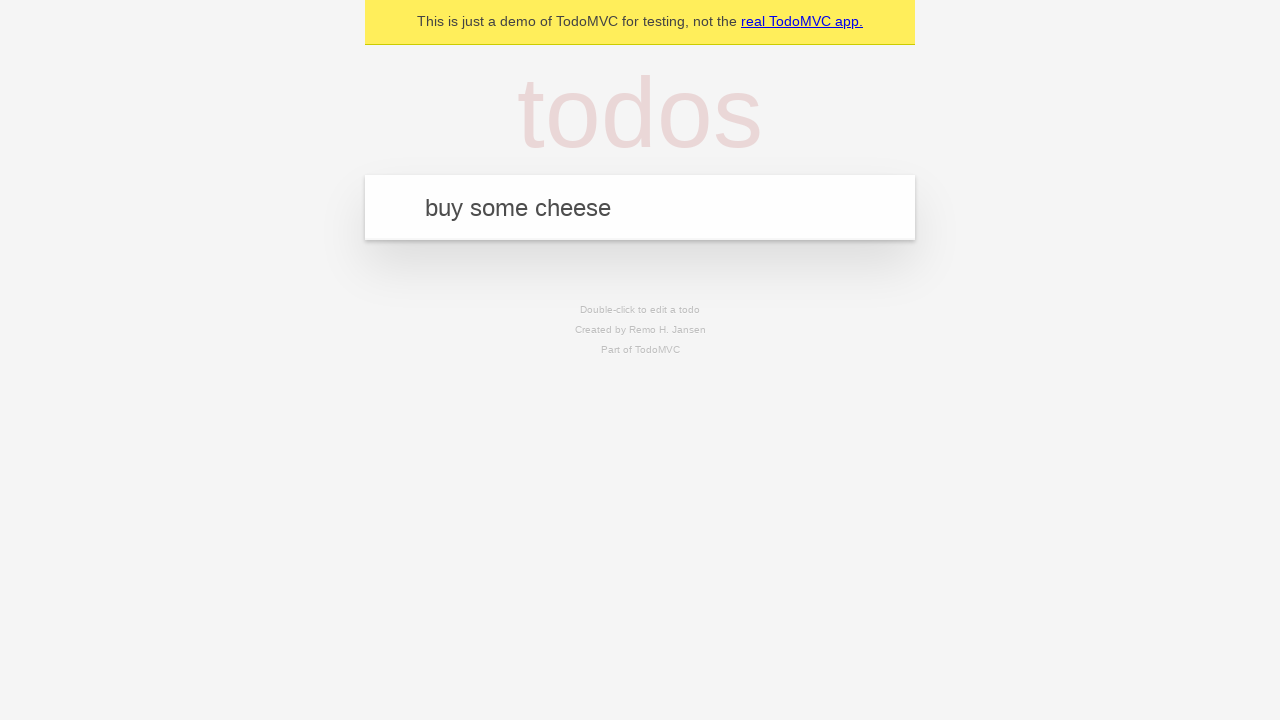

Pressed Enter to create first todo on internal:attr=[placeholder="What needs to be done?"i]
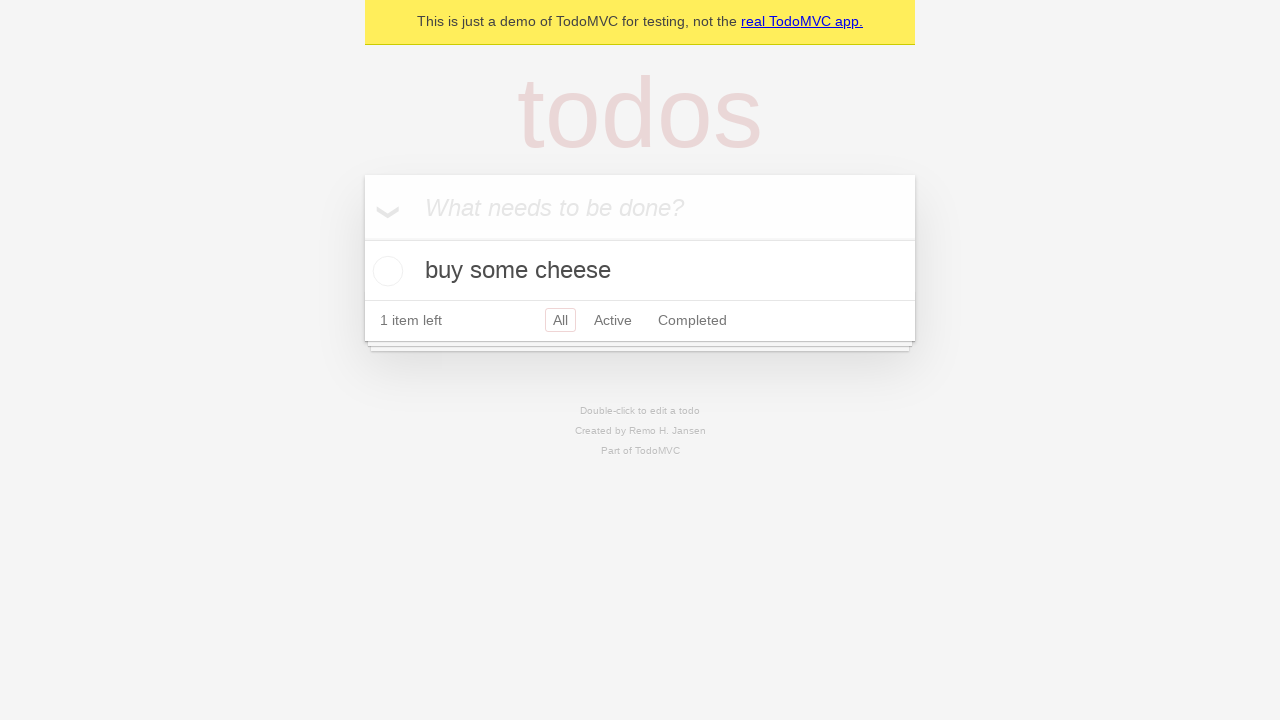

Filled todo input with 'feed the cat' on internal:attr=[placeholder="What needs to be done?"i]
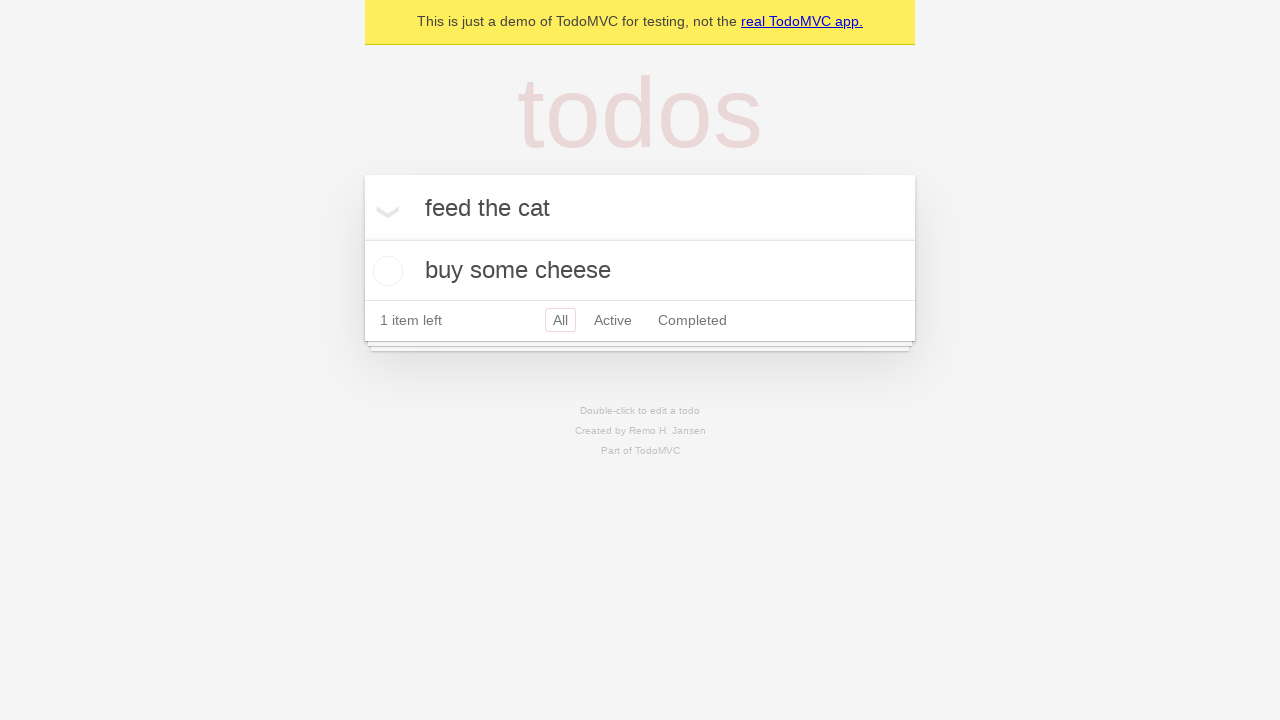

Pressed Enter to create second todo on internal:attr=[placeholder="What needs to be done?"i]
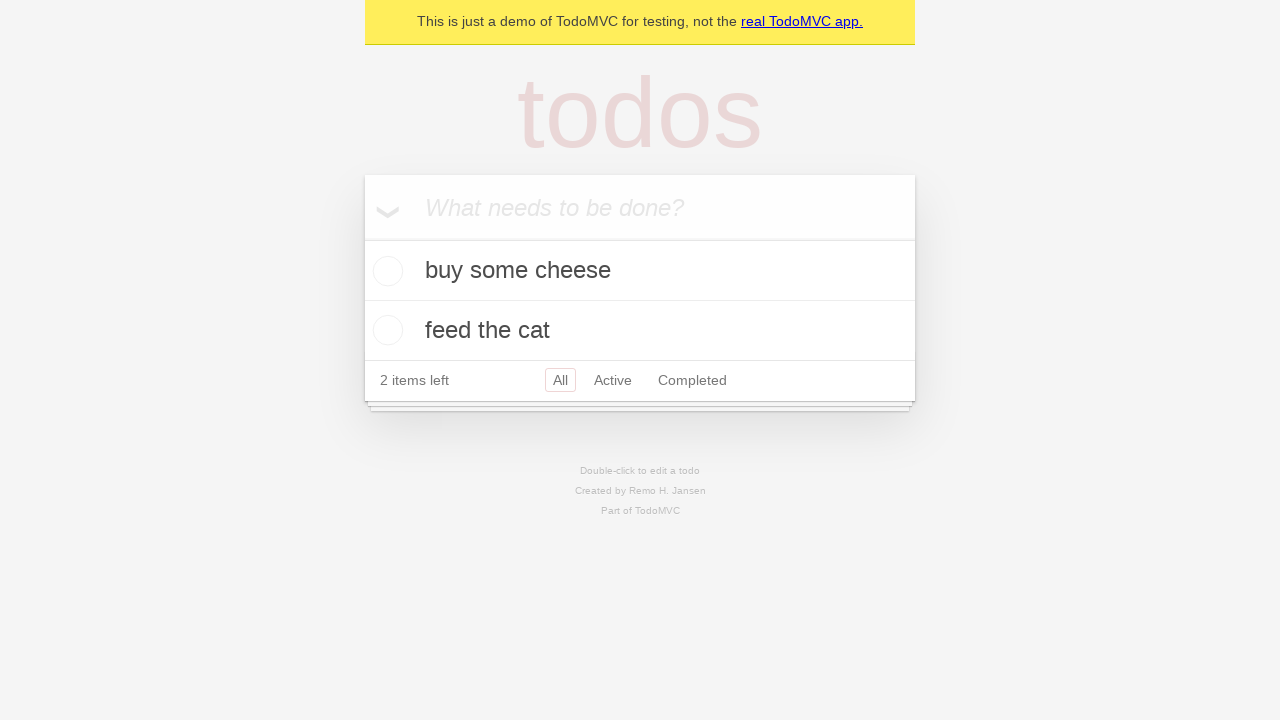

Filled todo input with 'book a doctors appointment' on internal:attr=[placeholder="What needs to be done?"i]
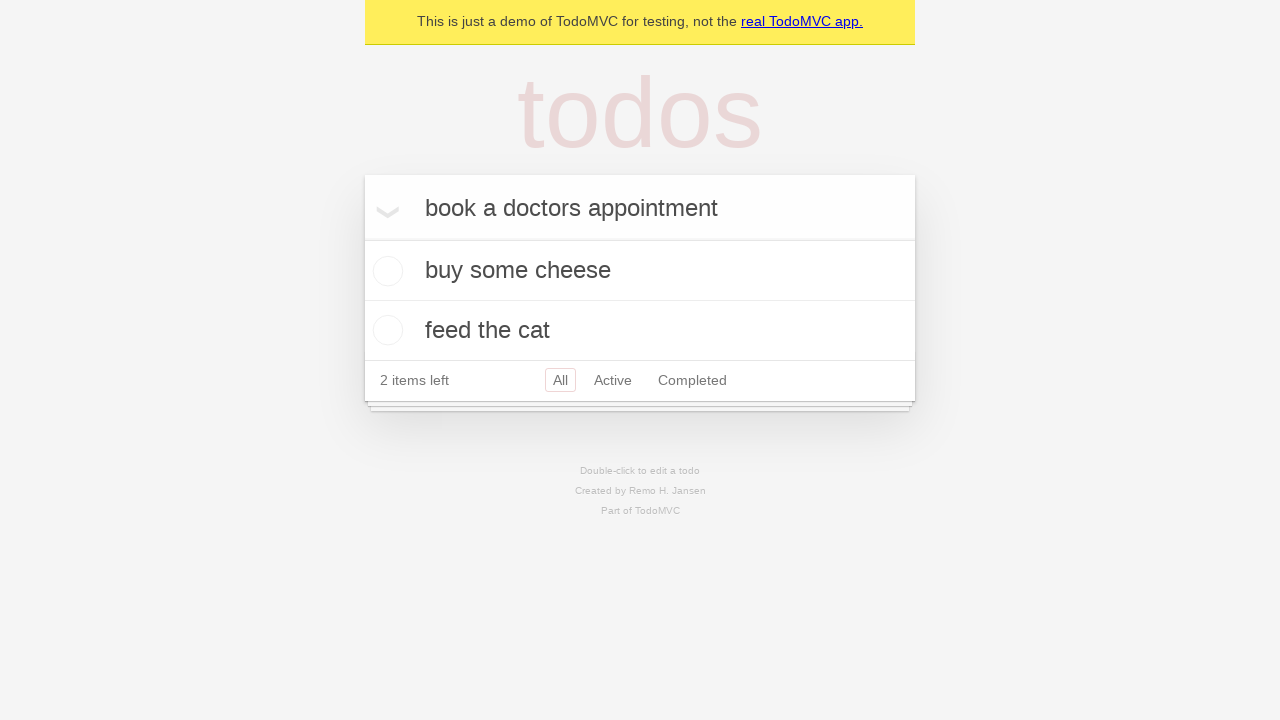

Pressed Enter to create third todo on internal:attr=[placeholder="What needs to be done?"i]
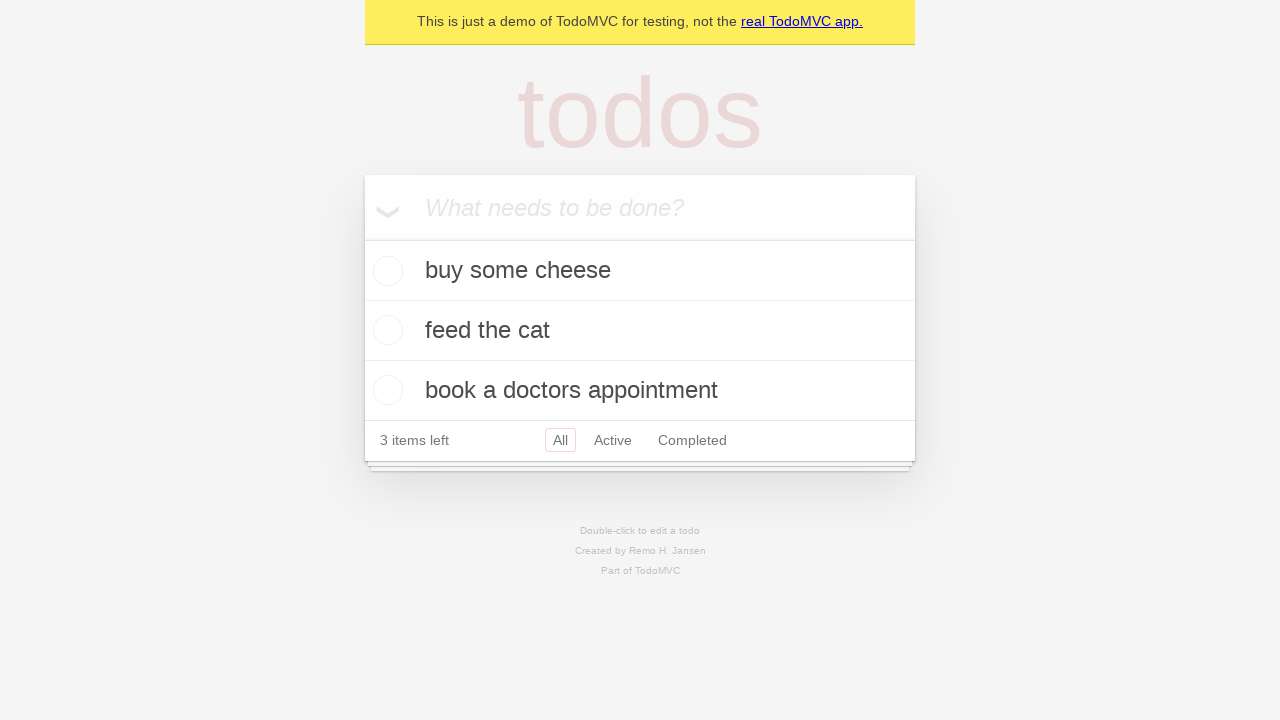

Double-clicked second todo to enter edit mode at (640, 331) on internal:testid=[data-testid="todo-item"s] >> nth=1
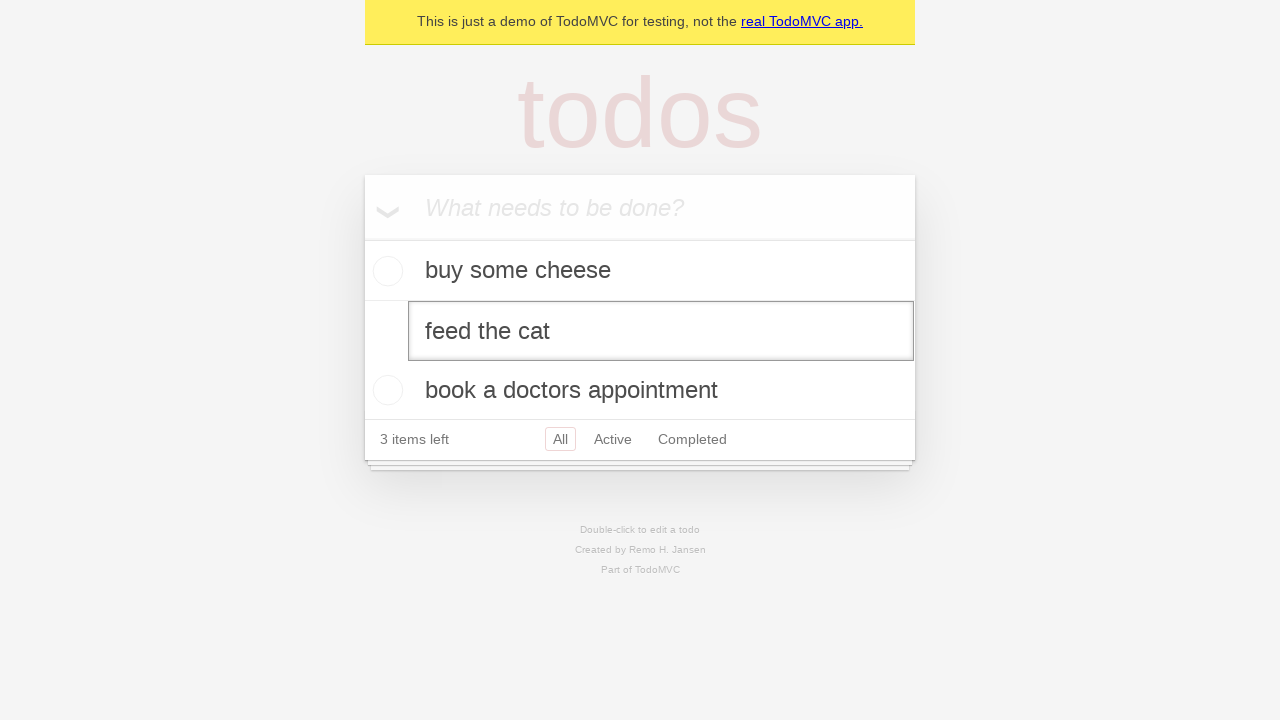

Filled edit textbox with 'buy some sausages' surrounded by whitespace on internal:testid=[data-testid="todo-item"s] >> nth=1 >> internal:role=textbox[nam
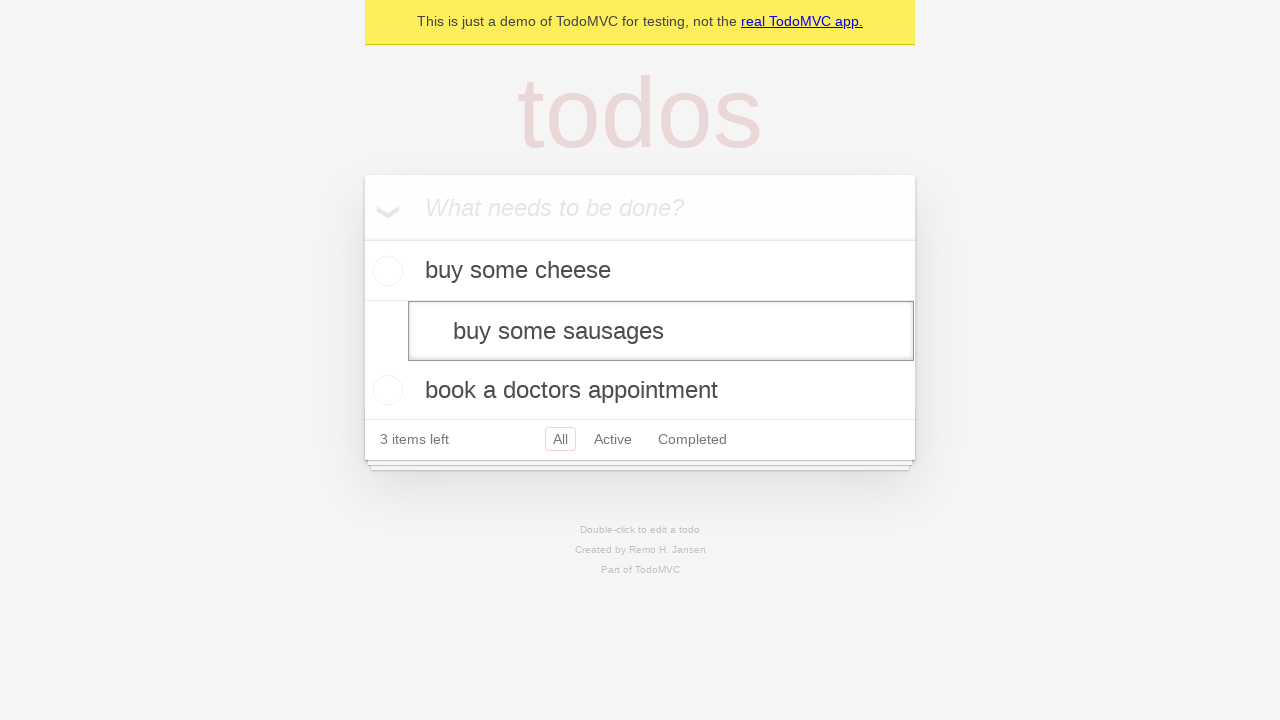

Pressed Enter to save edited todo, whitespace should be trimmed on internal:testid=[data-testid="todo-item"s] >> nth=1 >> internal:role=textbox[nam
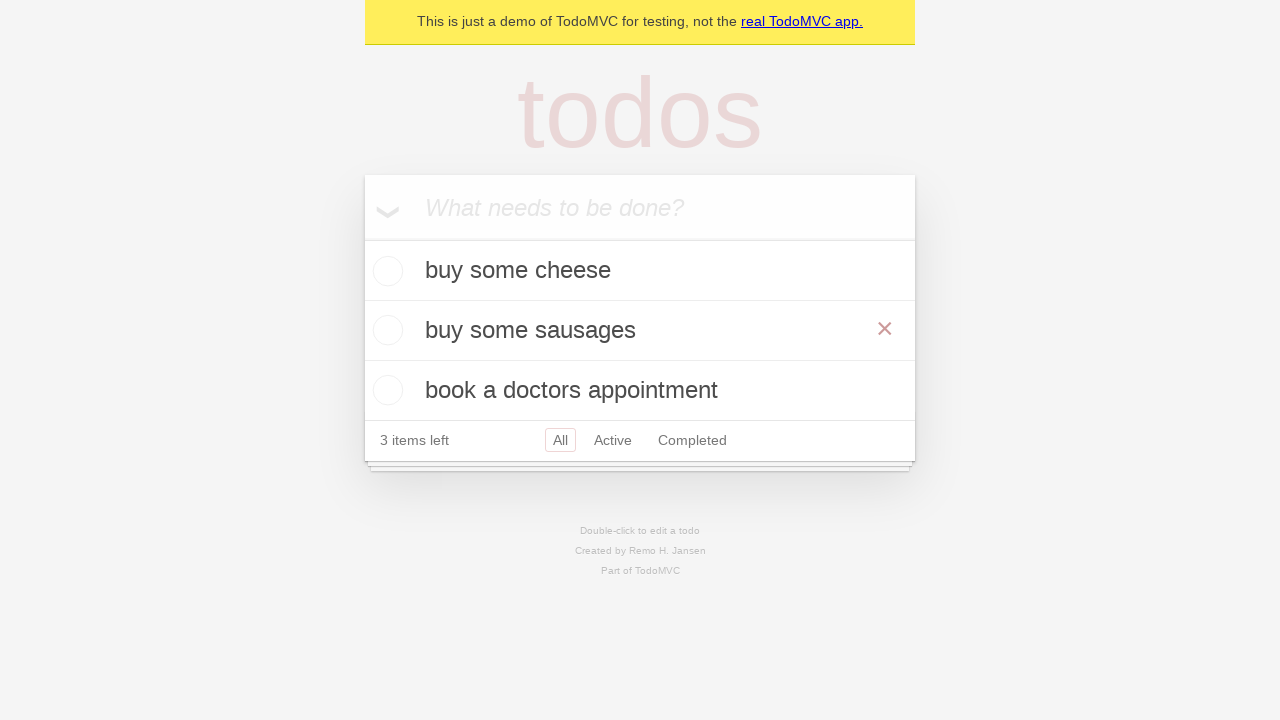

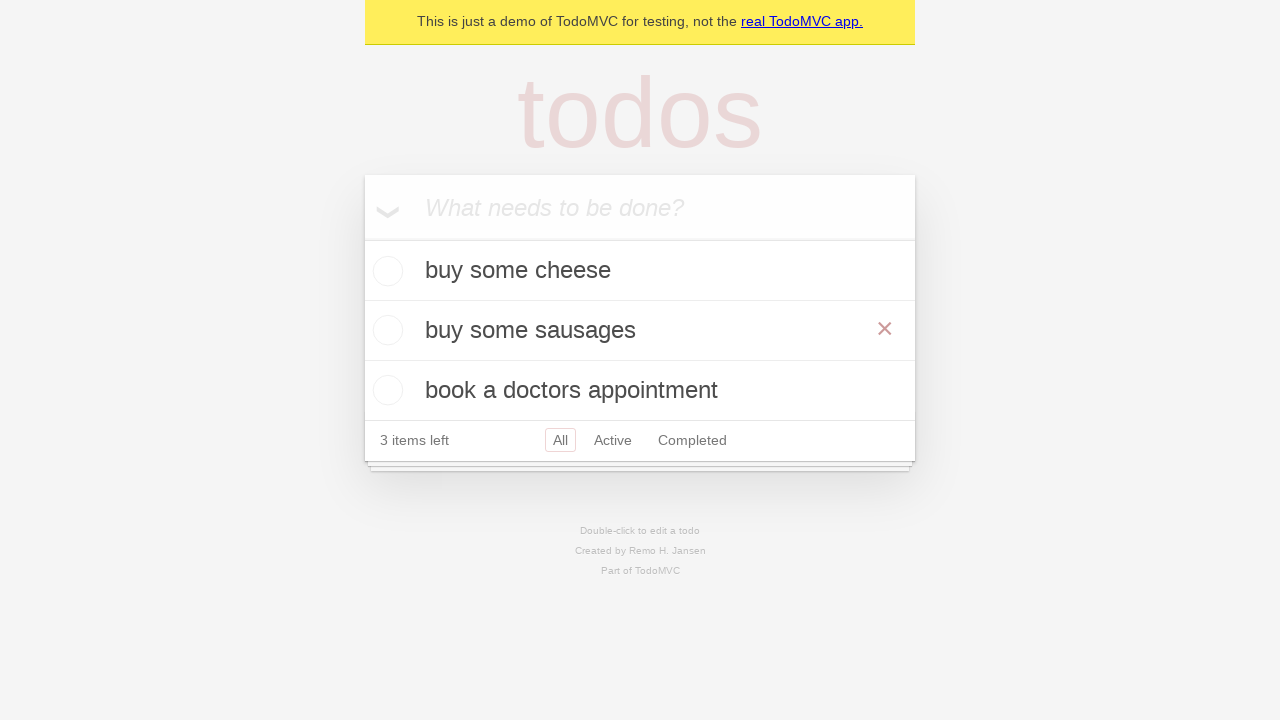